Tests the dynamic checkbox removal and addition functionality by checking a checkbox, clicking remove, waiting for loading indicator, then clicking add to restore the checkbox

Starting URL: https://the-internet.herokuapp.com/

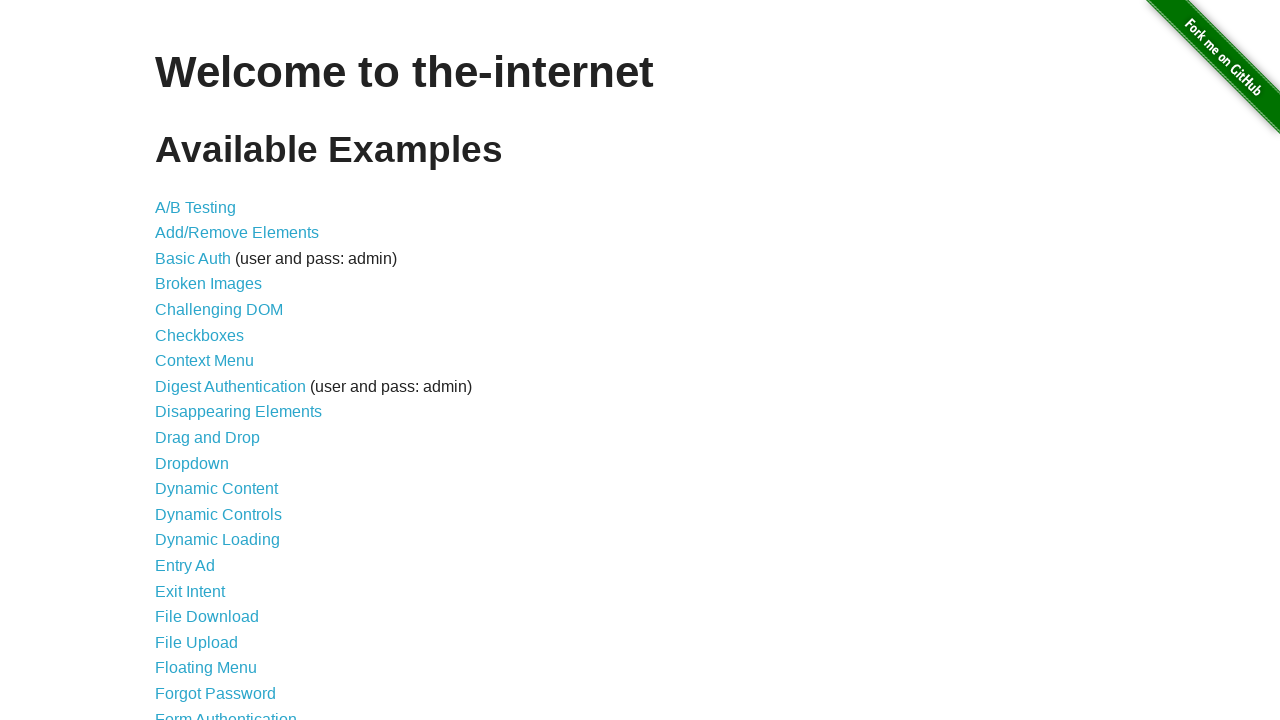

Clicked on dynamic controls link at (218, 514) on a[href*="dynamic_controls"]
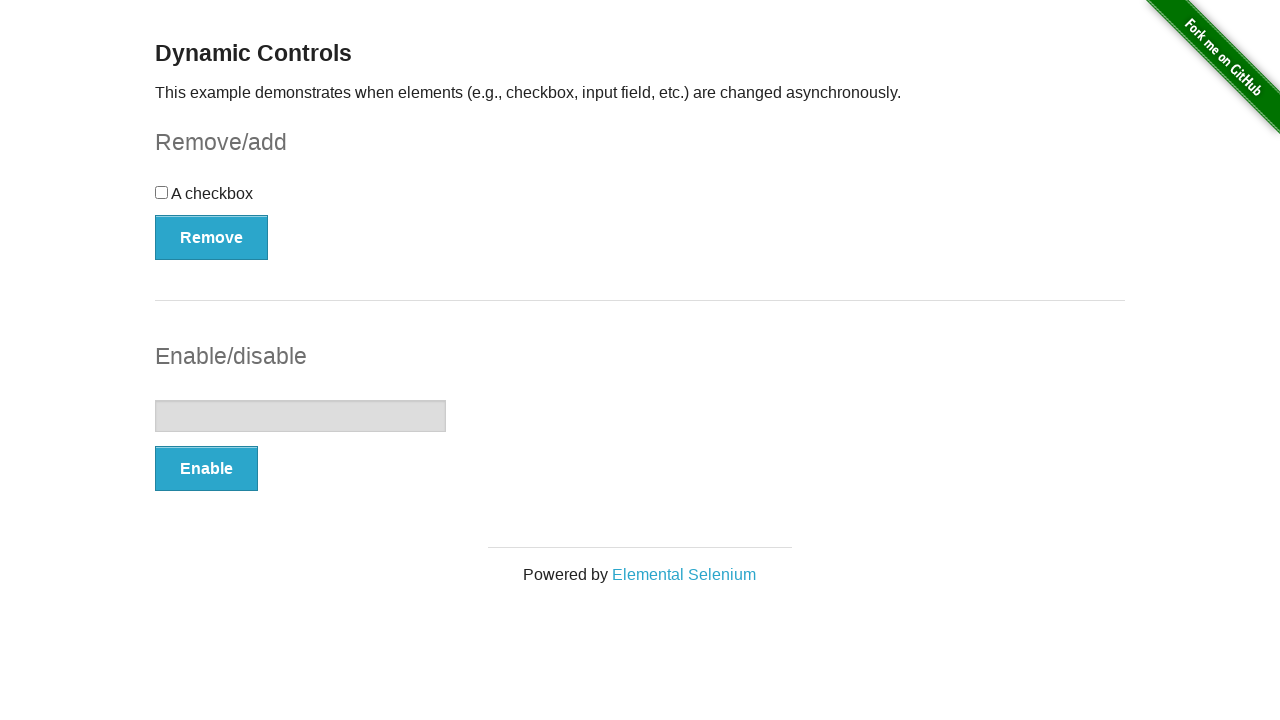

Checked the checkbox at (162, 192) on #checkbox-example>#checkbox>input
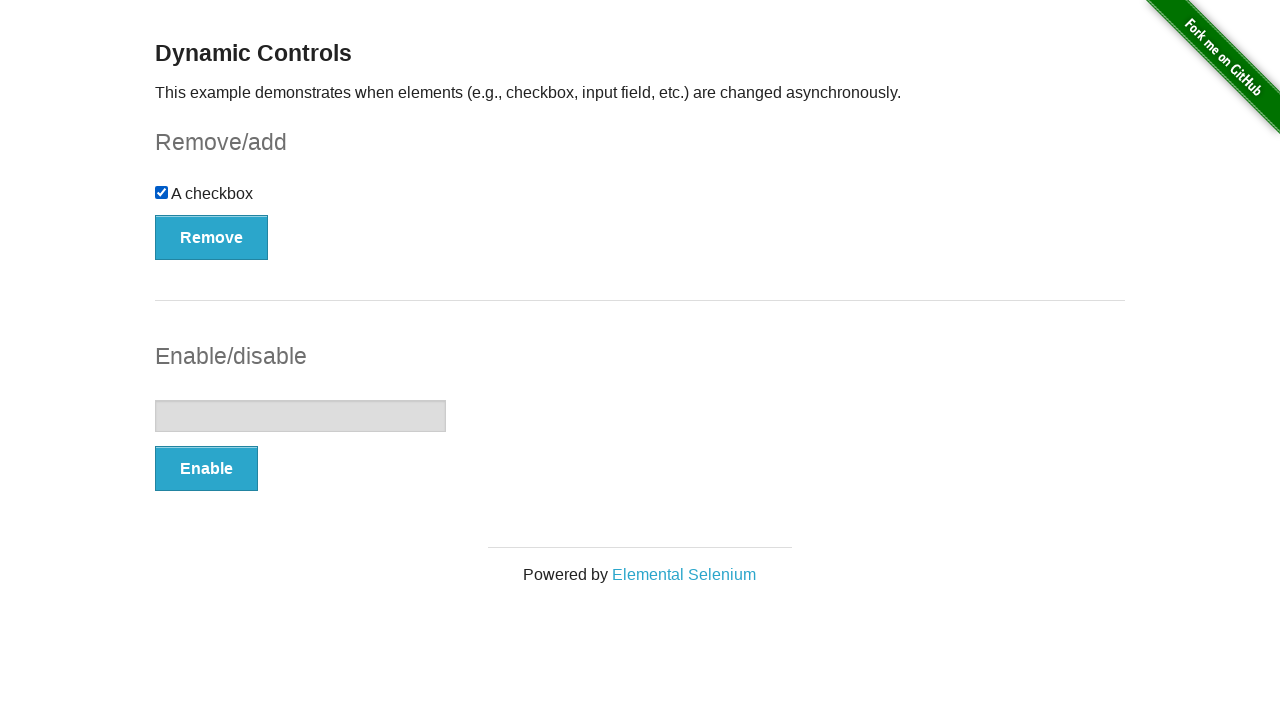

Clicked the Remove button at (212, 237) on #checkbox-example>button
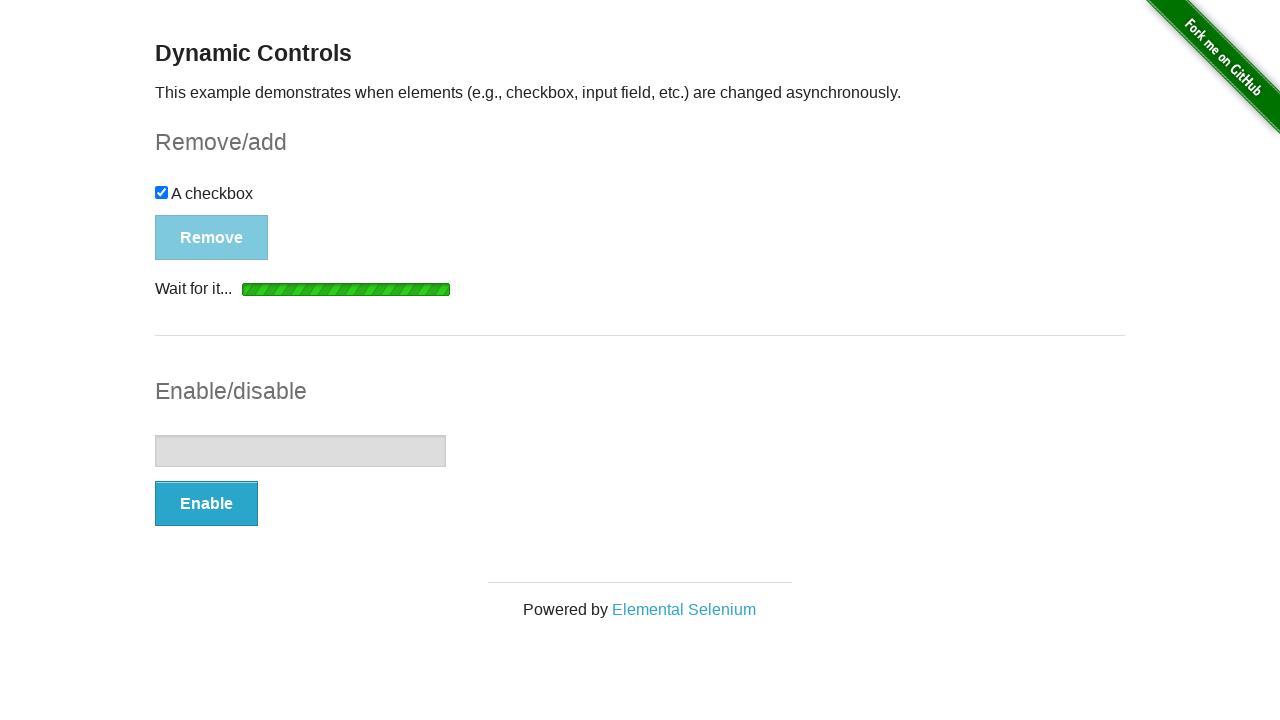

Loading indicator appeared
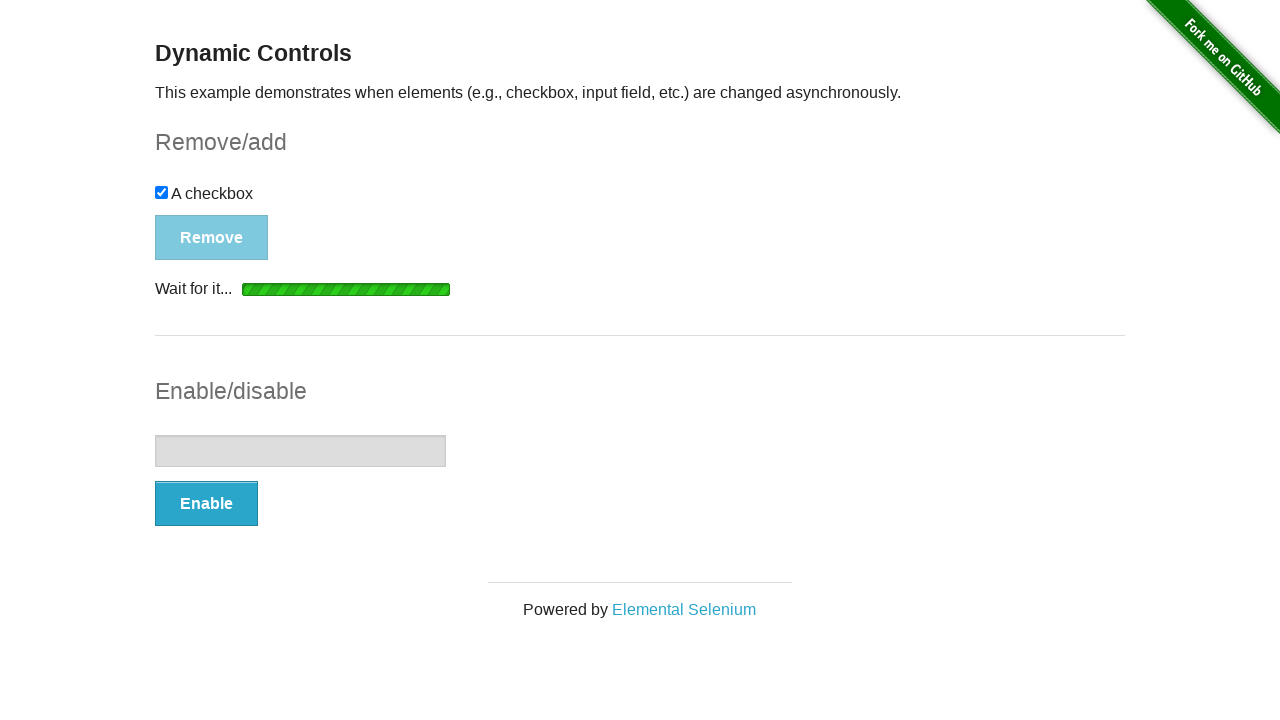

Removal confirmation message appeared
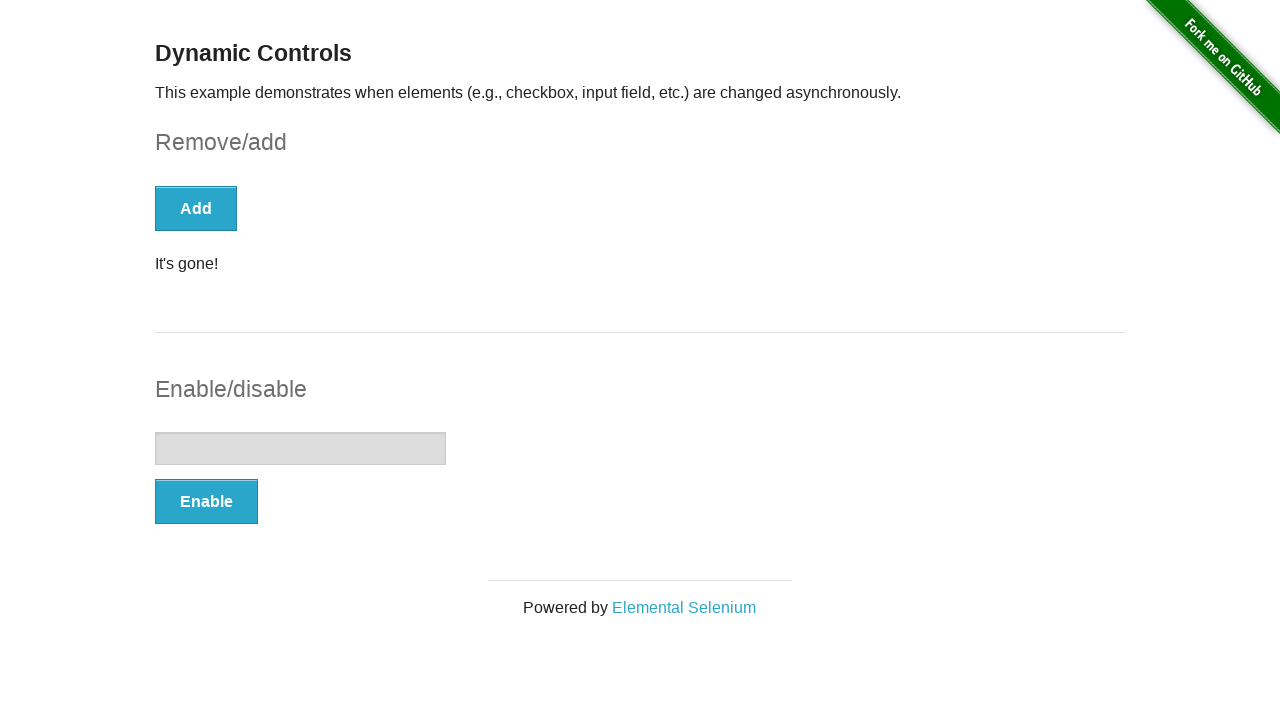

Add button became visible after removal
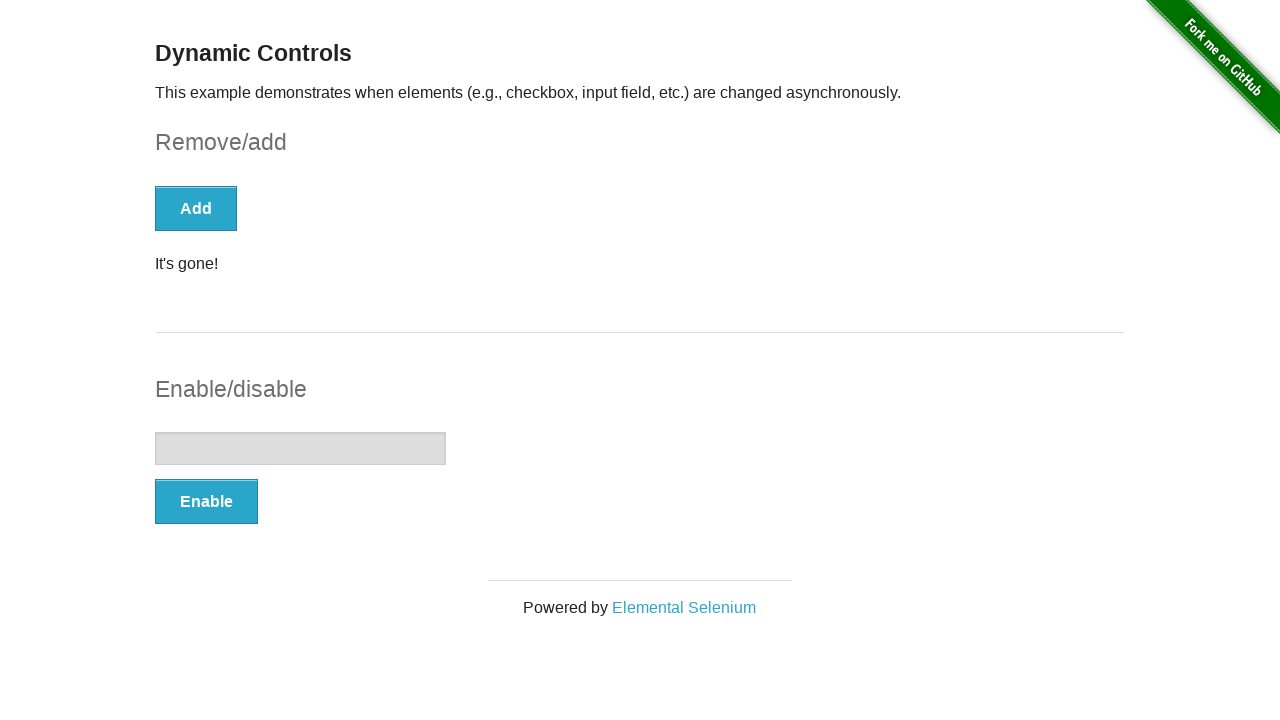

Clicked the Add button to restore the checkbox at (196, 208) on xpath=//button[text()='Add']
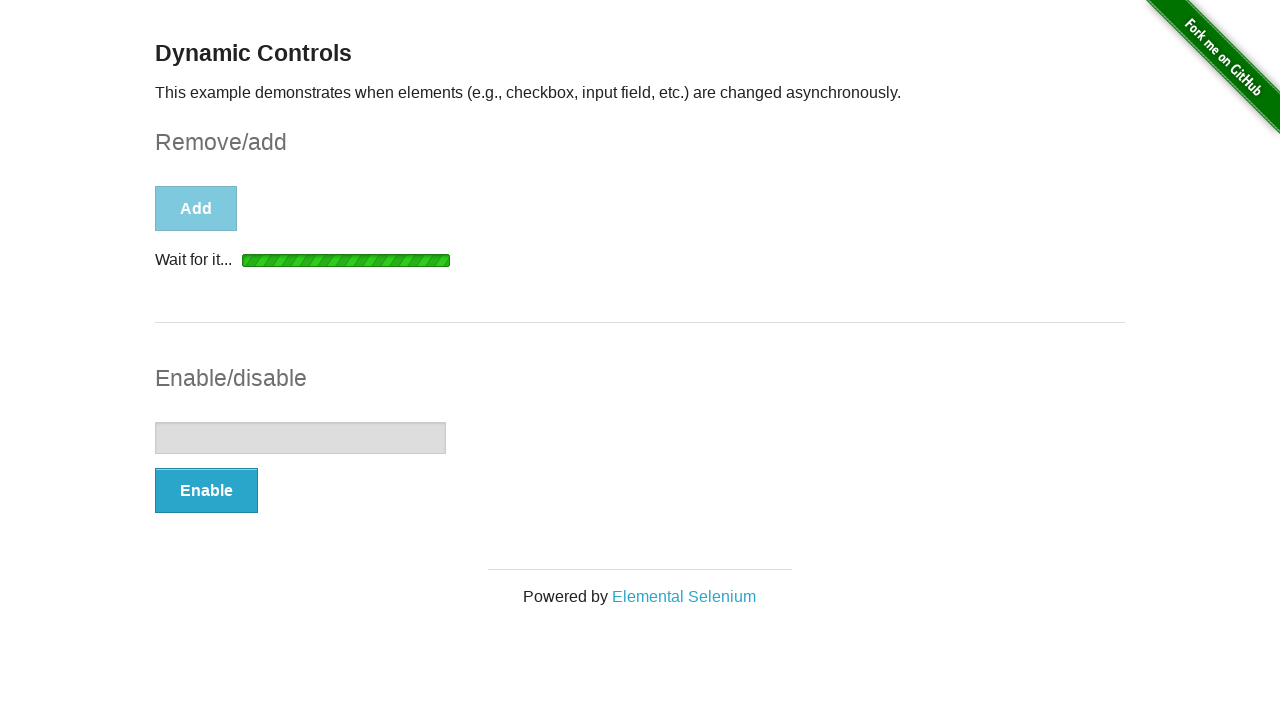

Confirmation message appeared after adding checkbox back
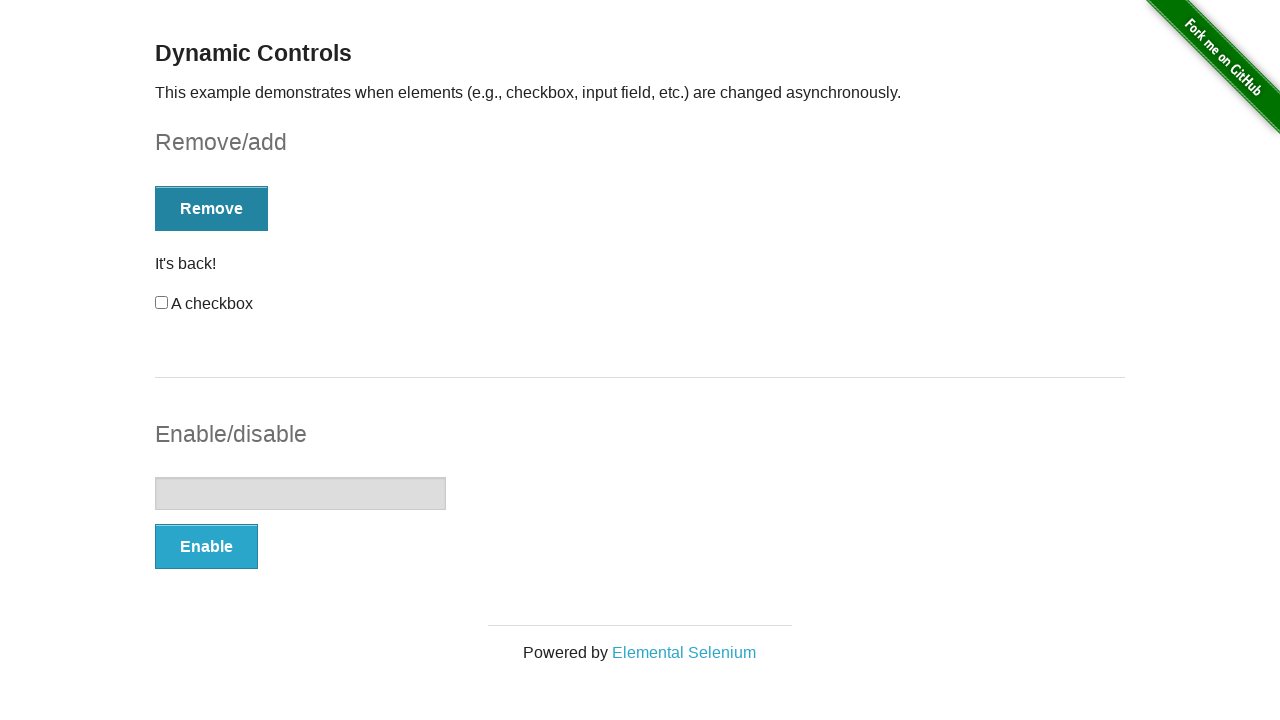

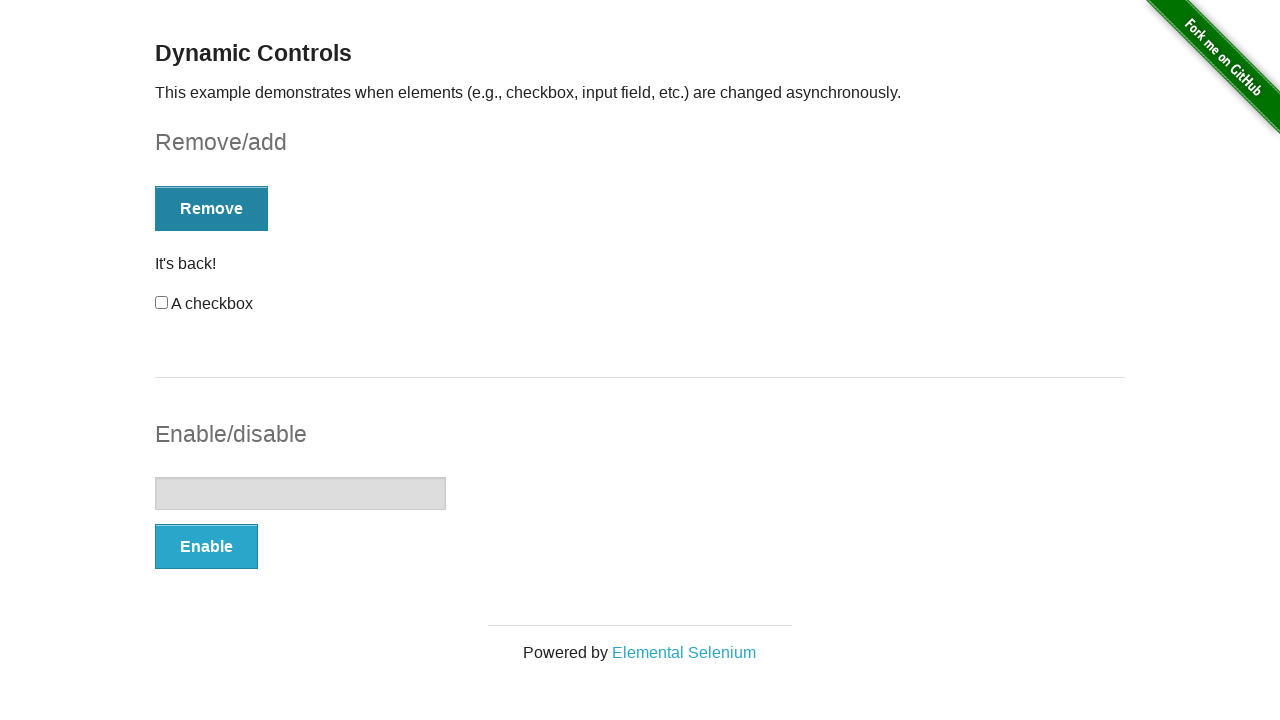